Tests Bootstrap dropdown functionality by clicking the dropdown button and selecting the "CONTACT US" option from the menu

Starting URL: https://www.automationtestinginsider.com/2019/12/bootstrap-dropdown-example_12.html

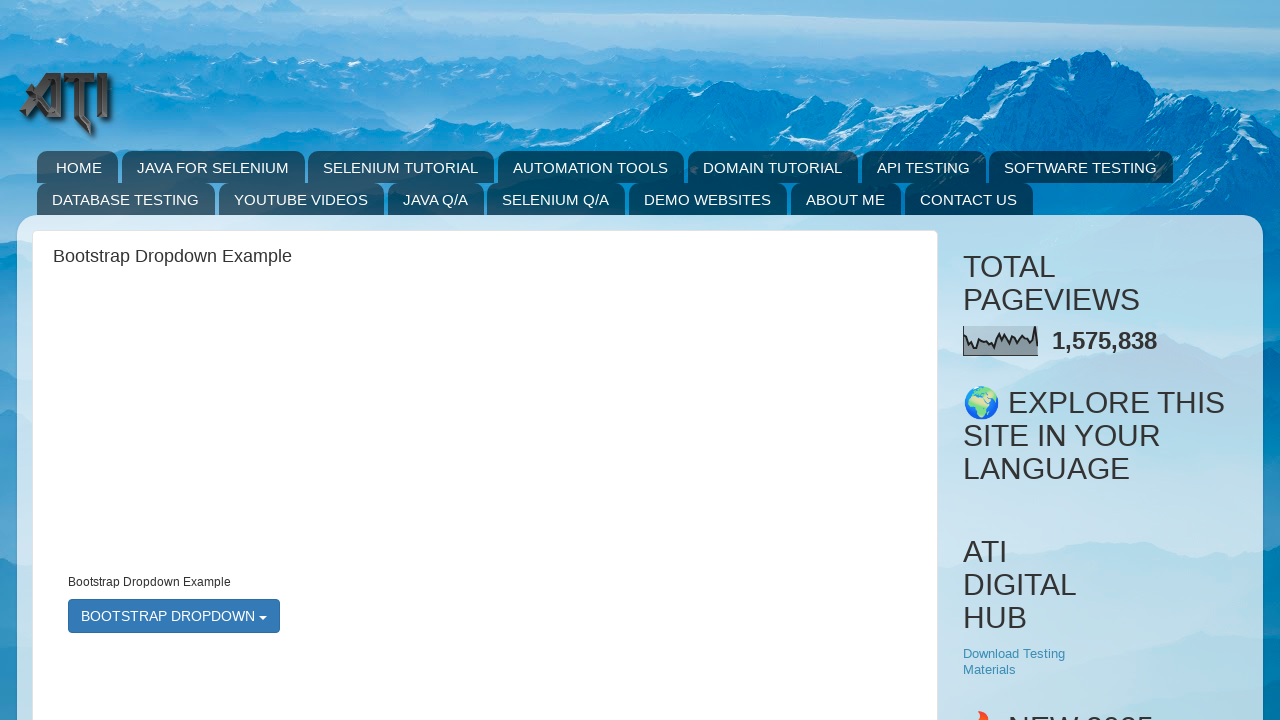

Clicked Bootstrap dropdown button to open menu at (174, 616) on button#bootstrapmenu
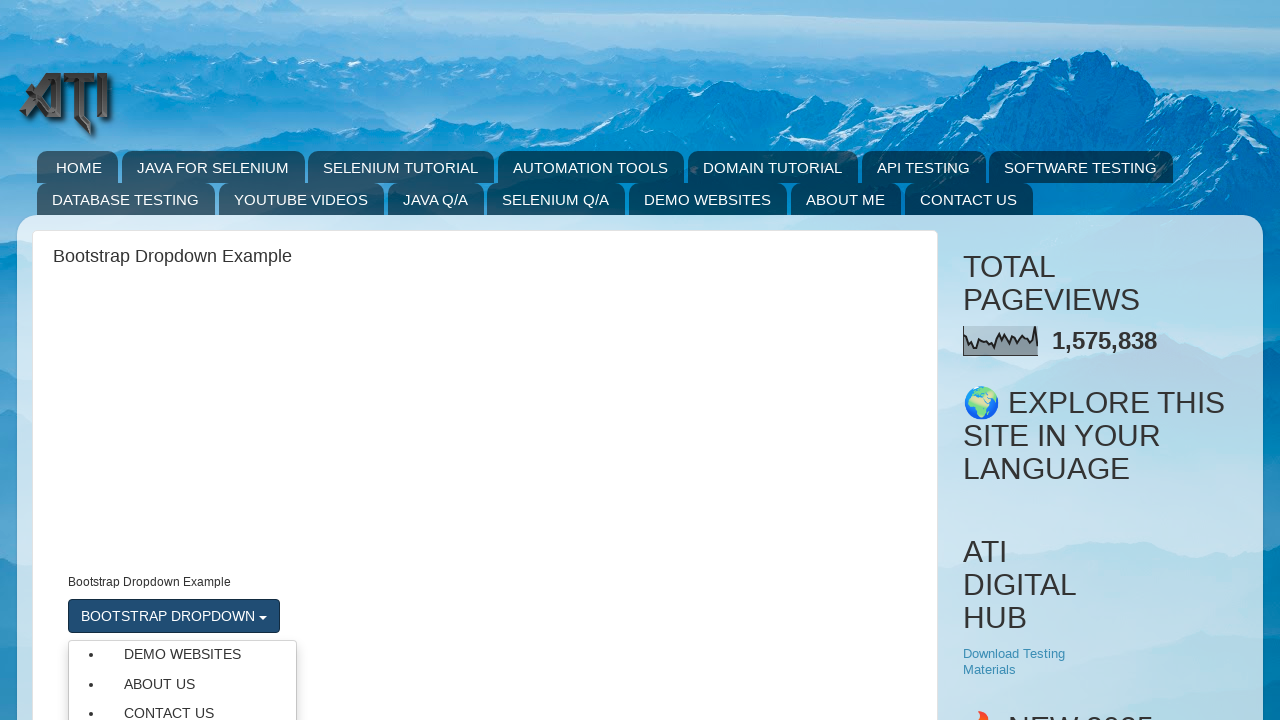

Dropdown menu became visible
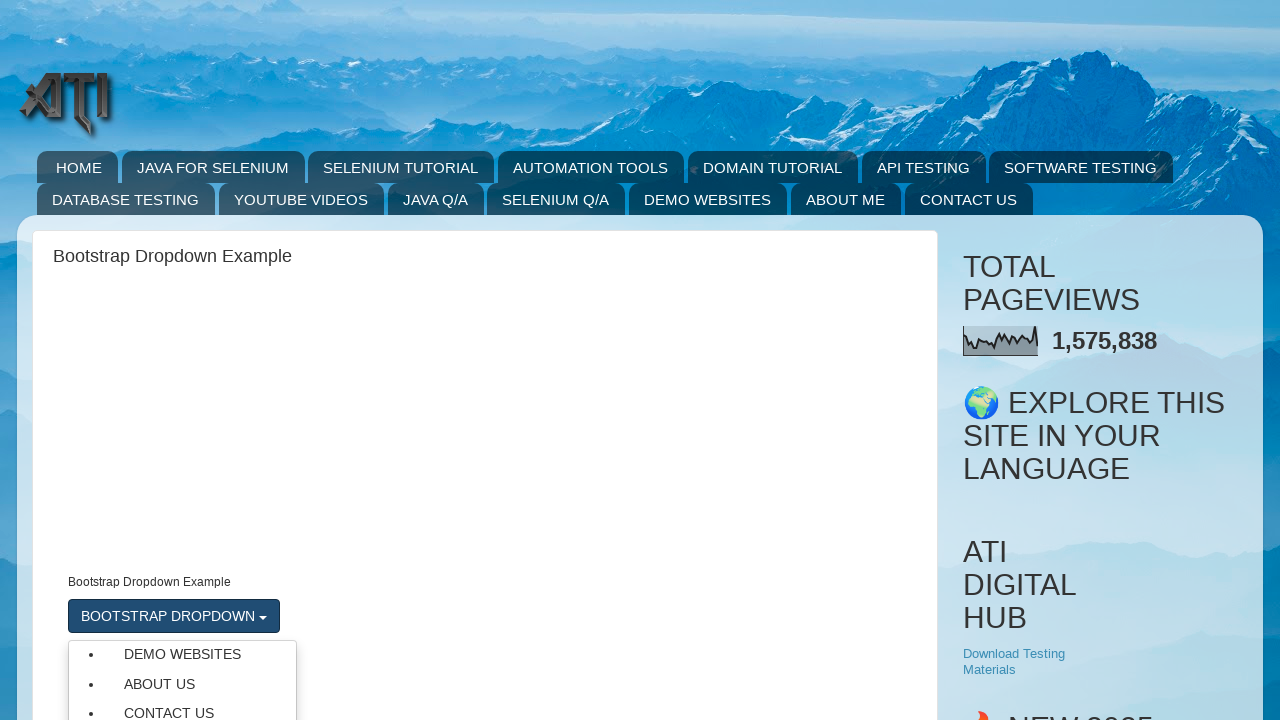

Clicked 'CONTACT US' option from dropdown menu at (182, 707) on ul.dropdown-menu li a >> nth=2
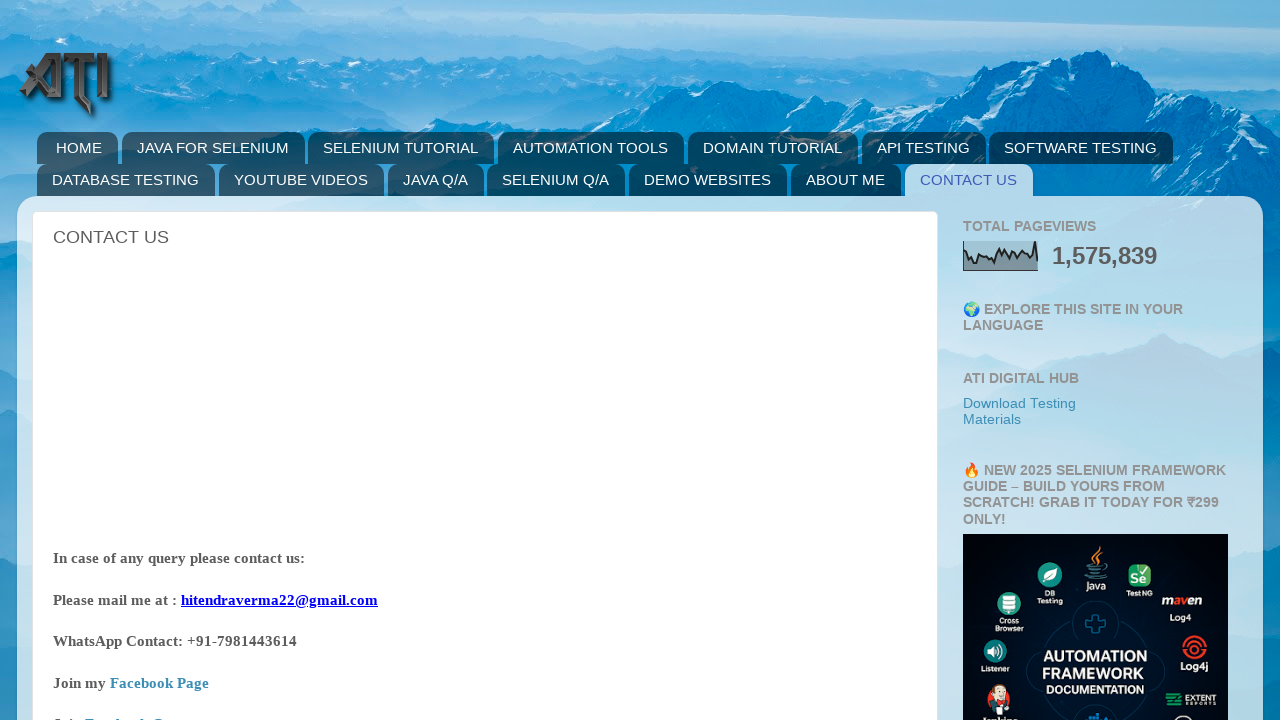

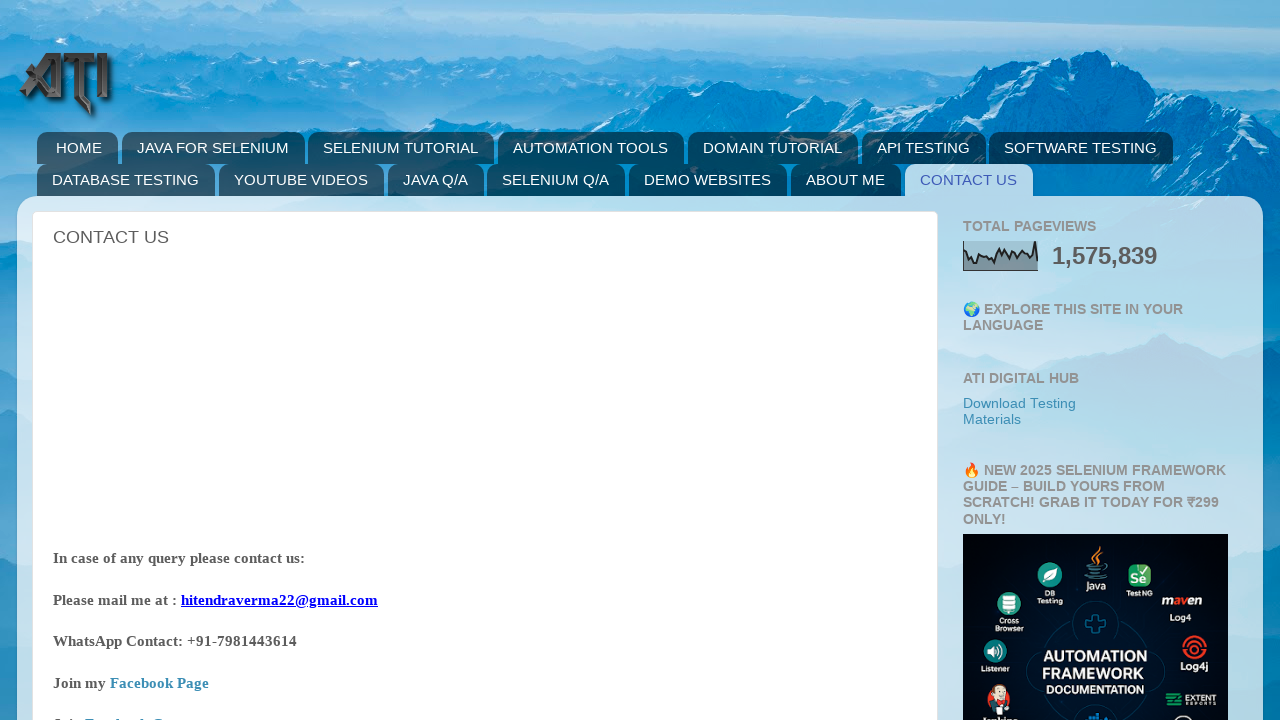